Tests page scrolling functionality by scrolling to a link element and clicking it to open a page in the same window.

Starting URL: http://www.testdiary.com/training/selenium/selenium-test-page/

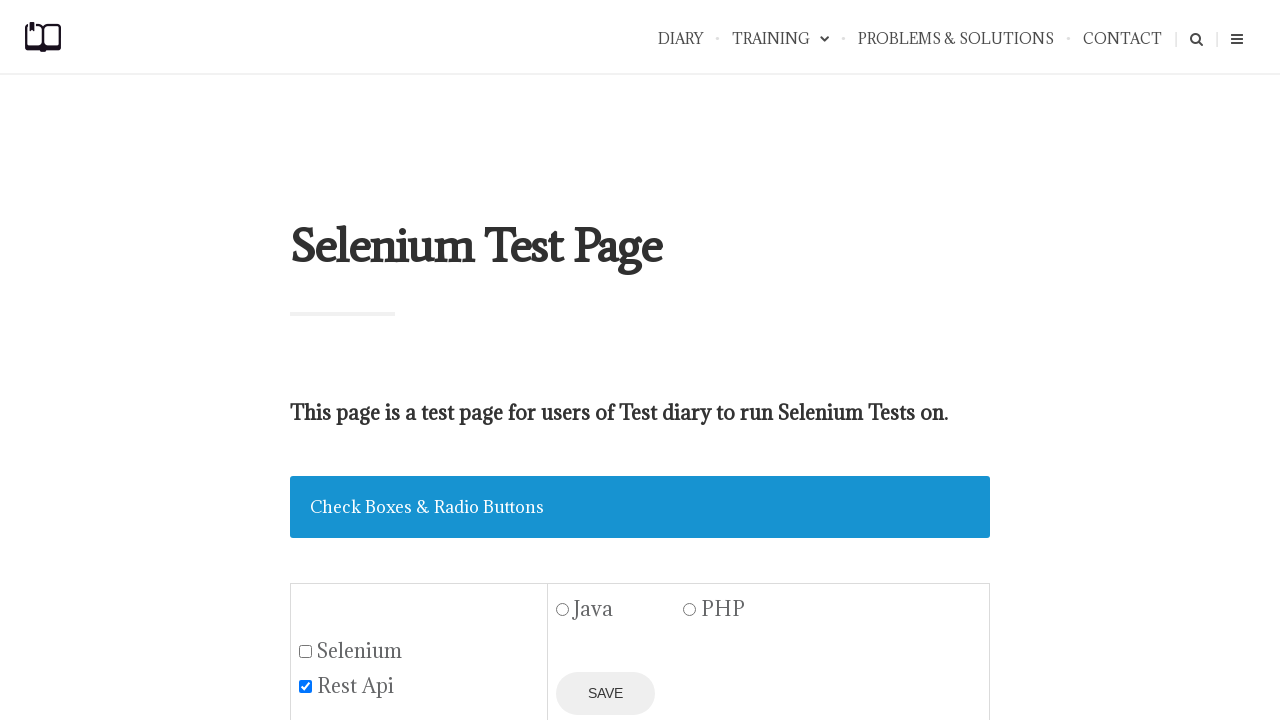

Waited for 'Open page in the same window' link to be visible
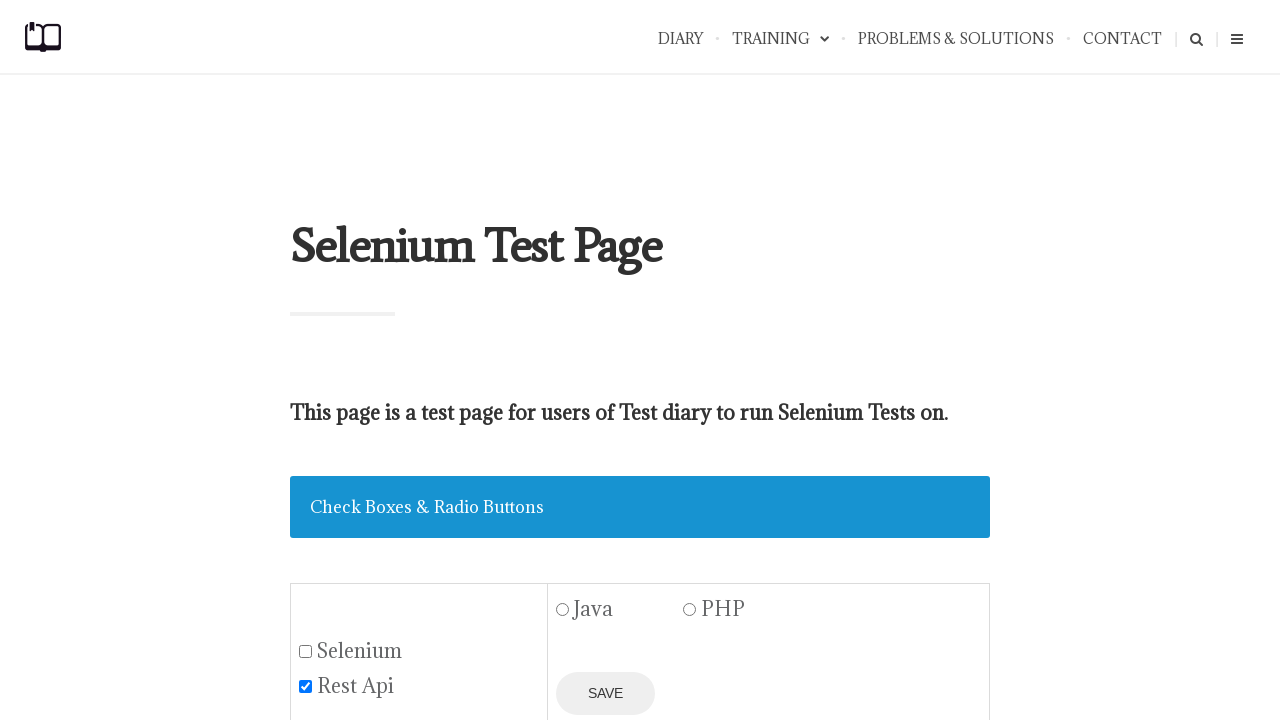

Clicked 'Open page in the same window' link after auto-scrolling to it at (434, 360) on text=Open page in the same window
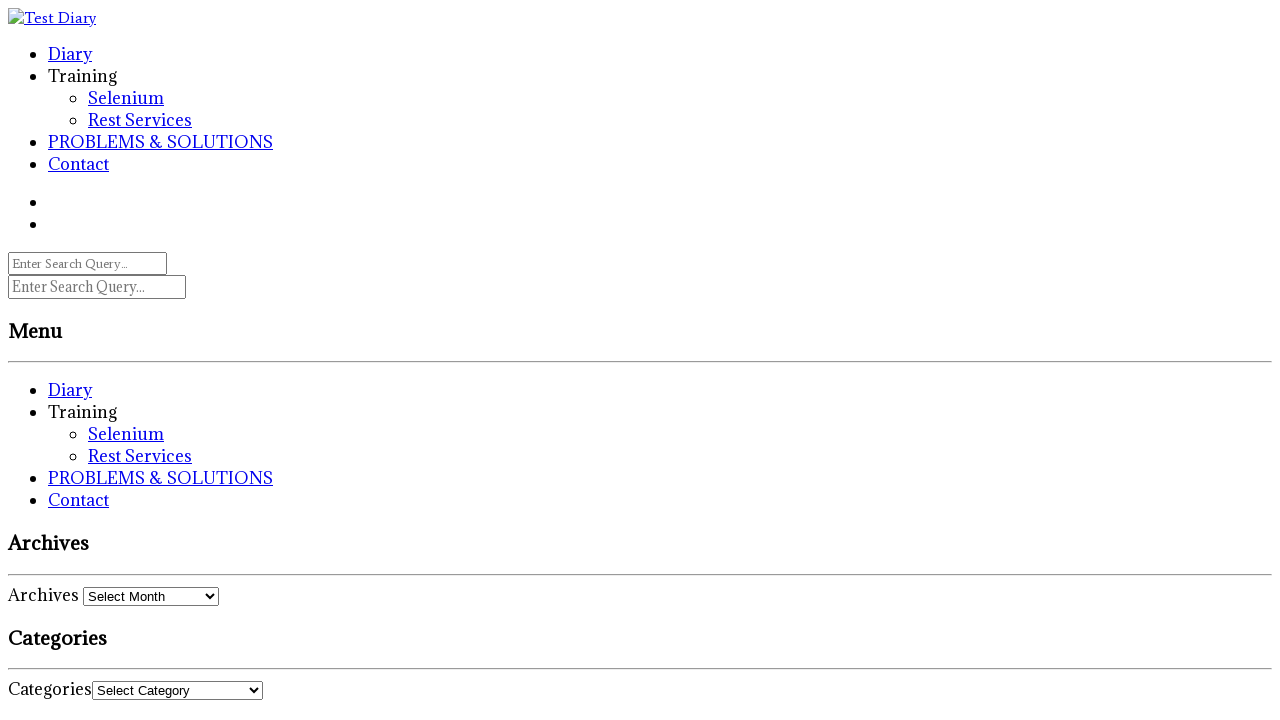

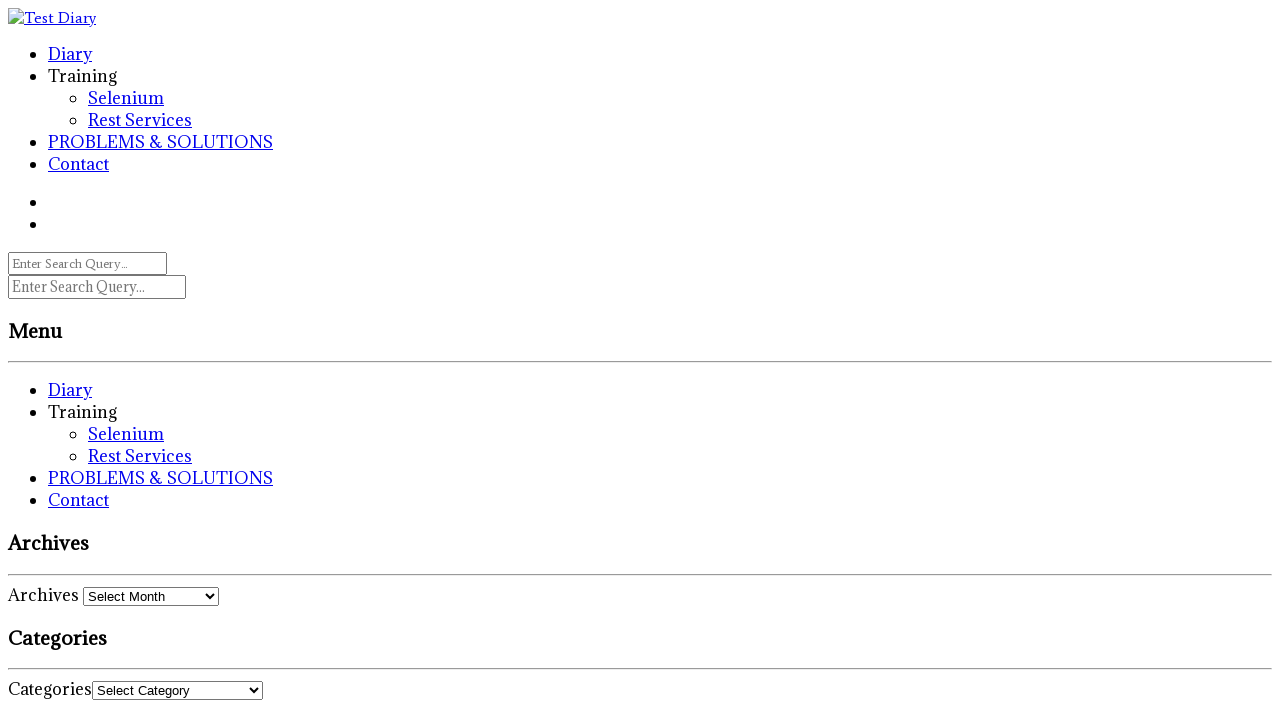